Tests JavaScript confirmation alert handling by clicking a button to trigger the alert, accepting it, and verifying the result text is displayed on the page.

Starting URL: http://the-internet.herokuapp.com/javascript_alerts

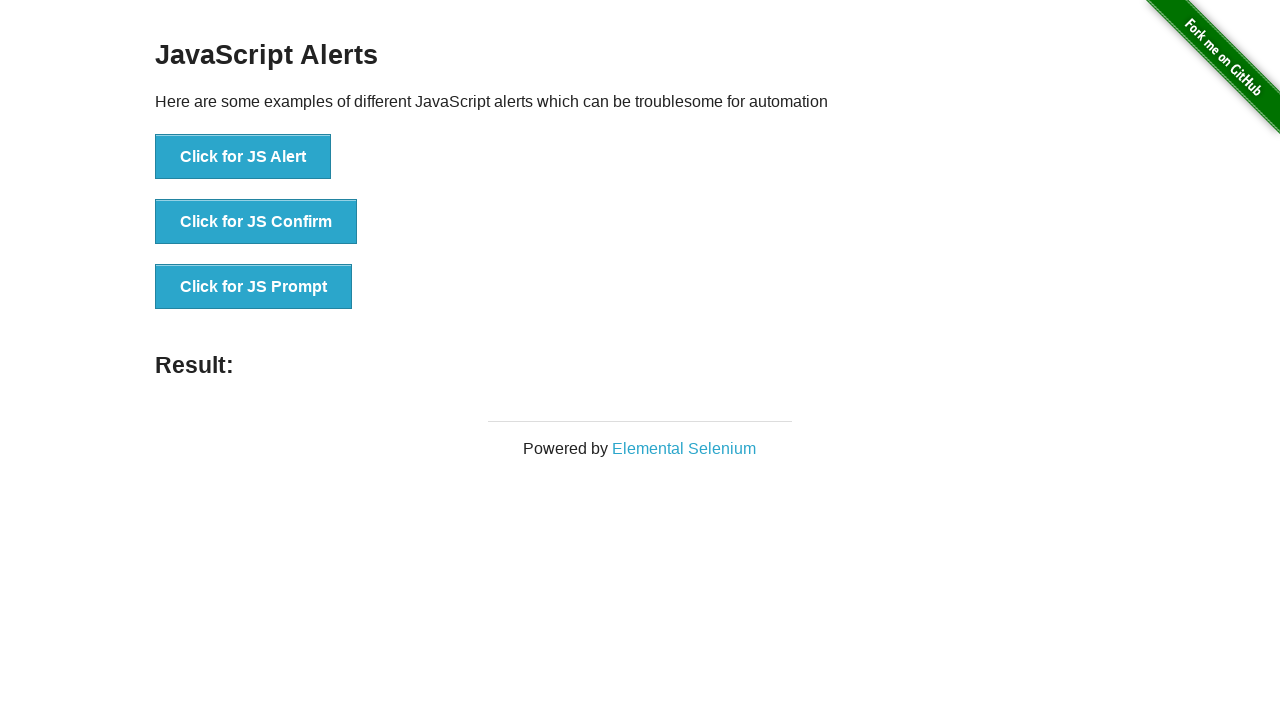

Set up dialog handler to accept confirmation alerts
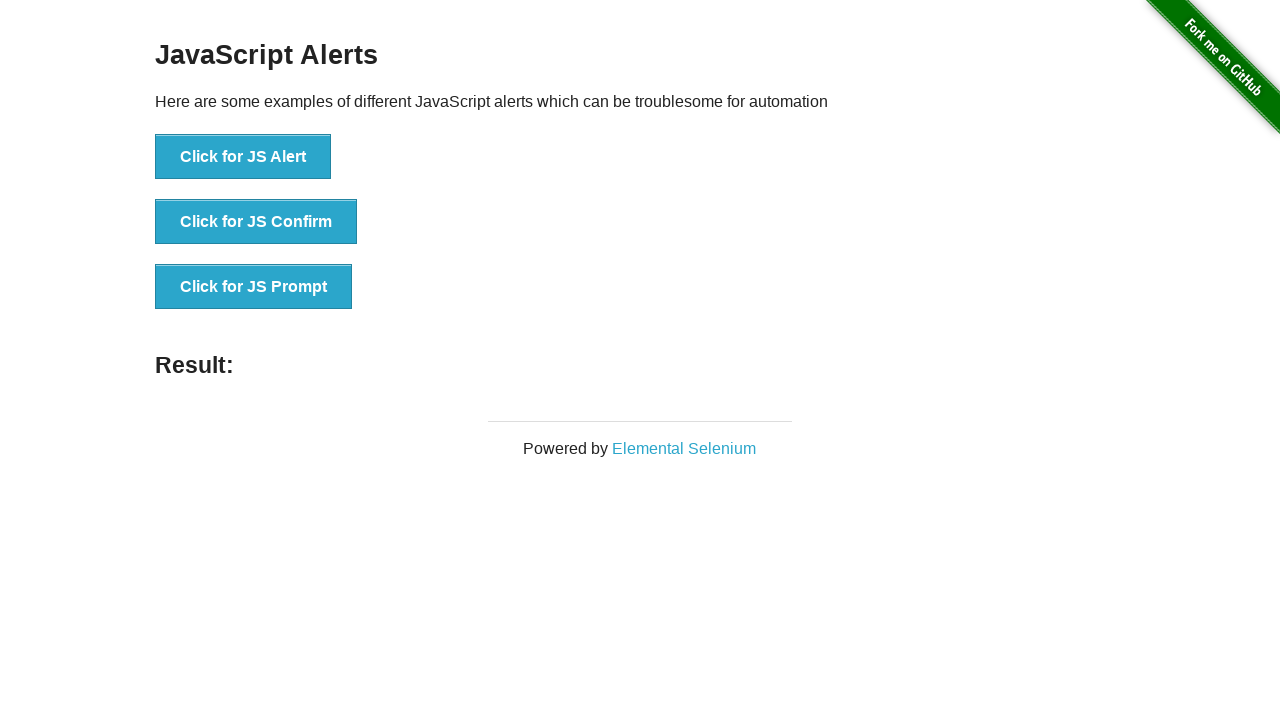

Clicked the second button to trigger JavaScript confirmation alert at (256, 222) on button >> nth=1
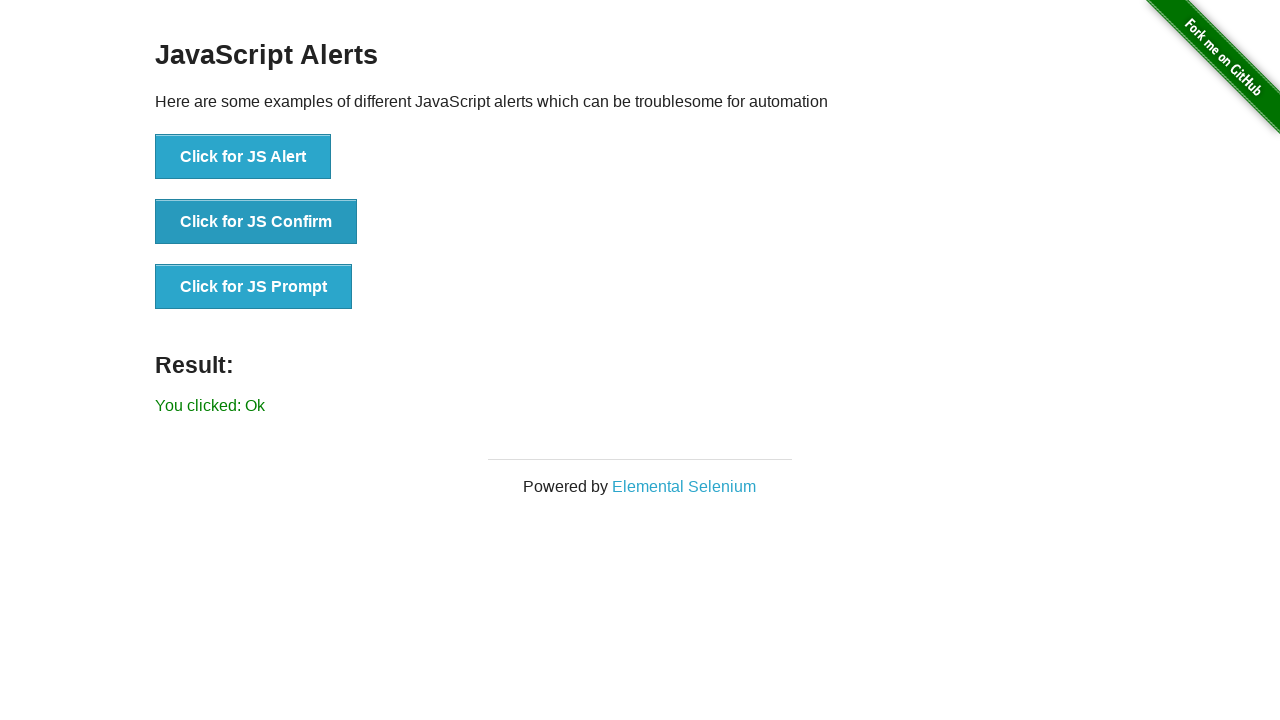

Result text element loaded after accepting confirmation alert
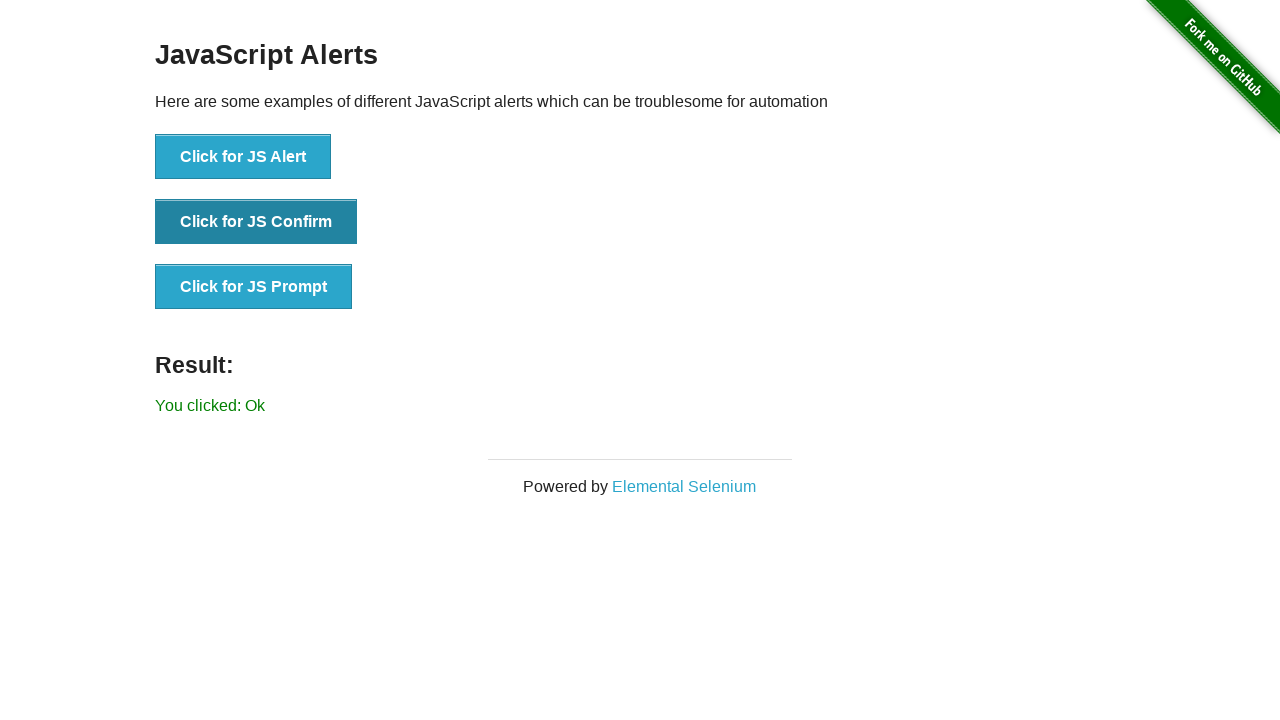

Retrieved result text content
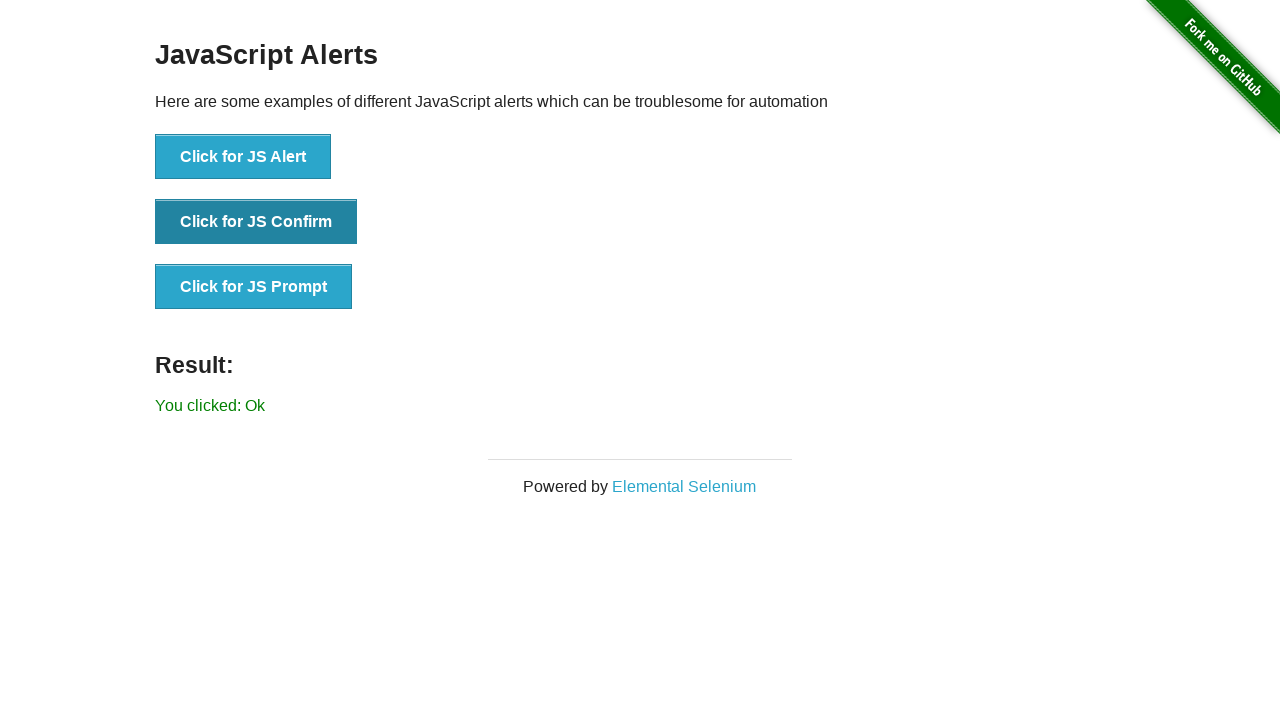

Verified result text is 'You clicked: Ok'
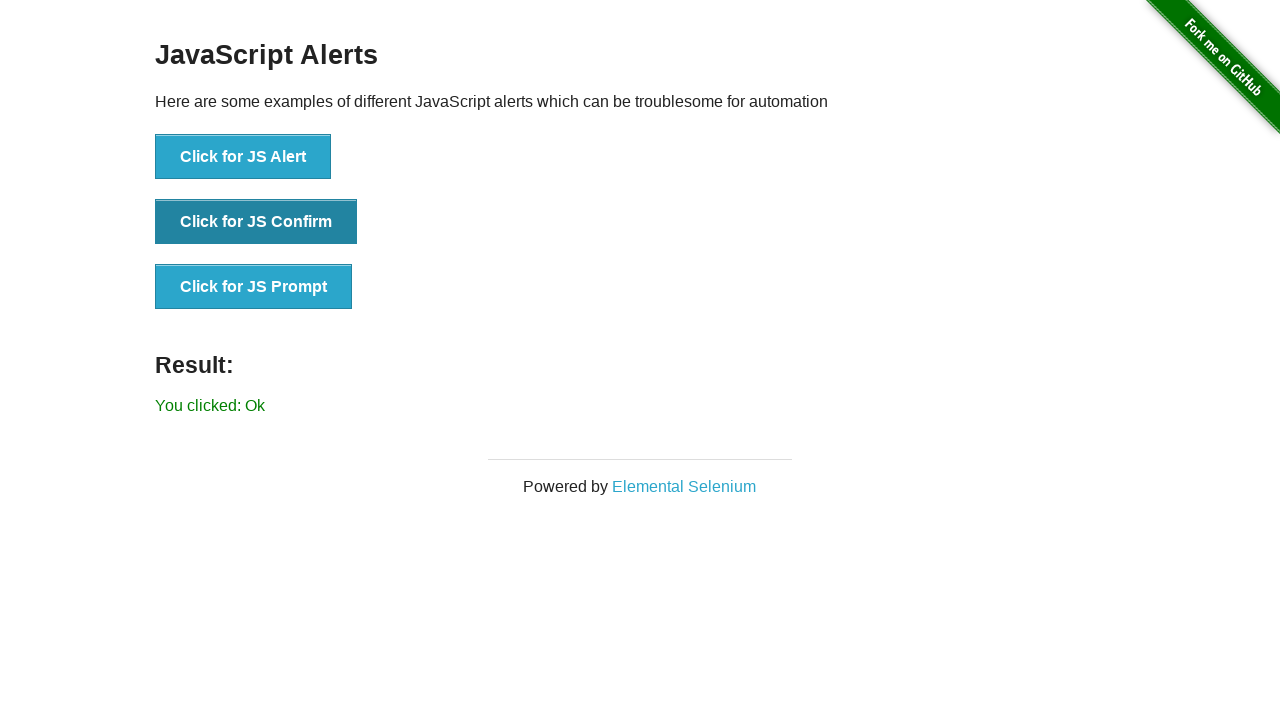

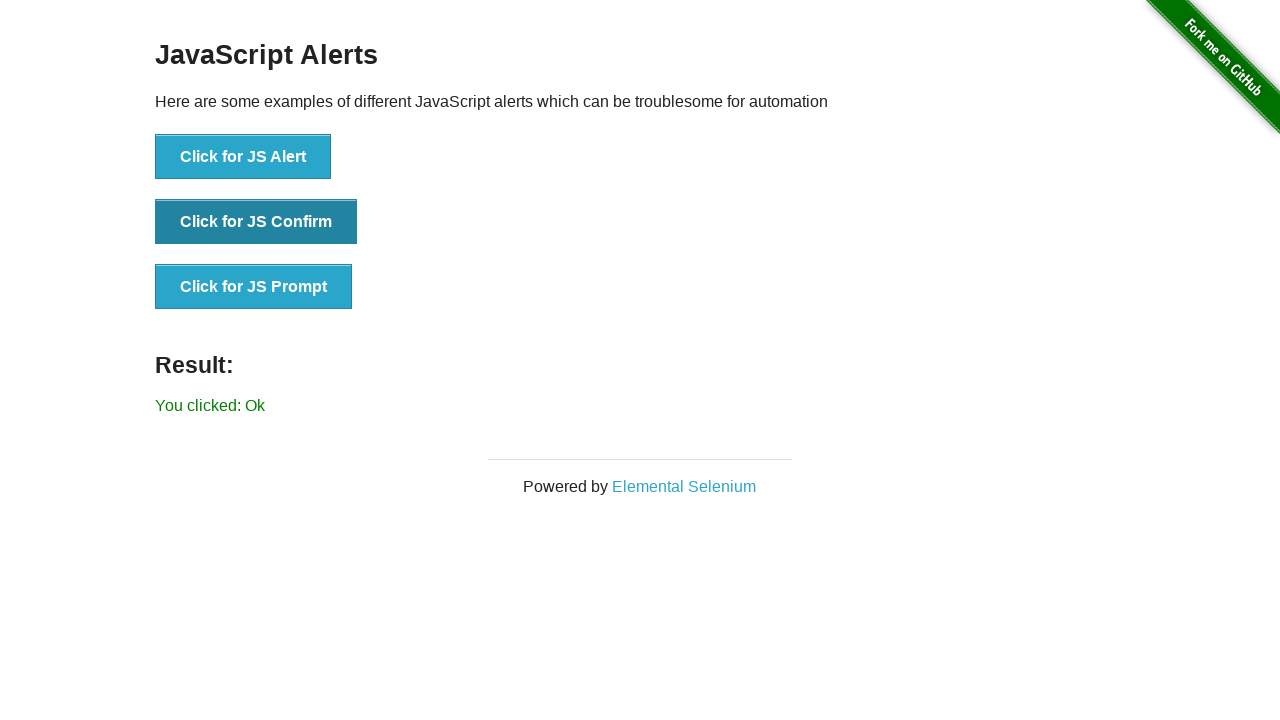